Tests mouse release action after click-and-hold and move to target element

Starting URL: https://crossbrowsertesting.github.io/drag-and-drop

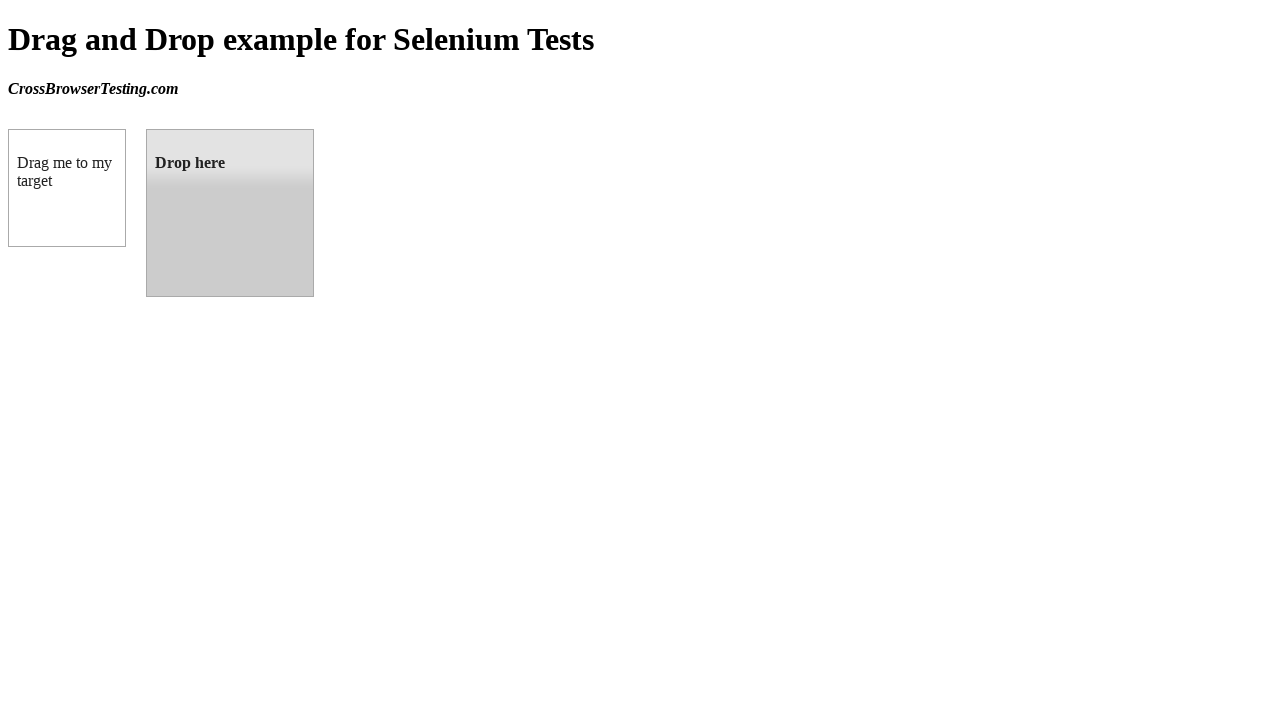

Located draggable source element (box A)
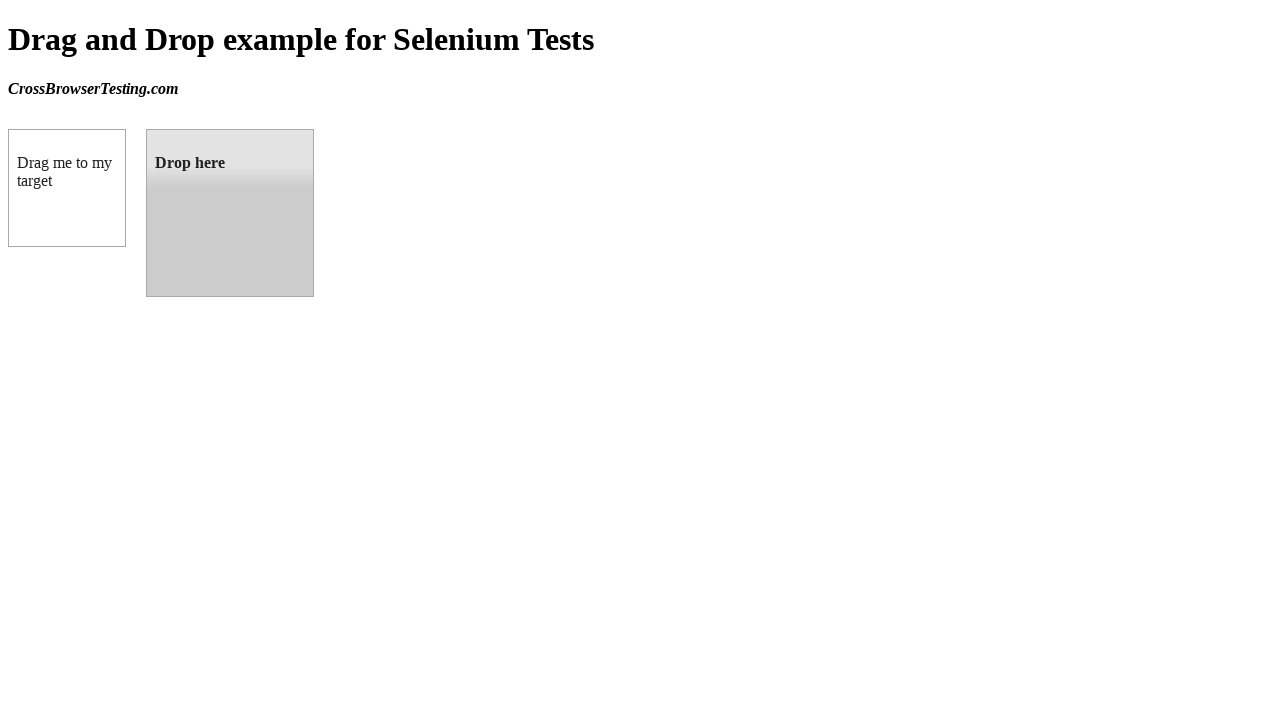

Located droppable target element (box B)
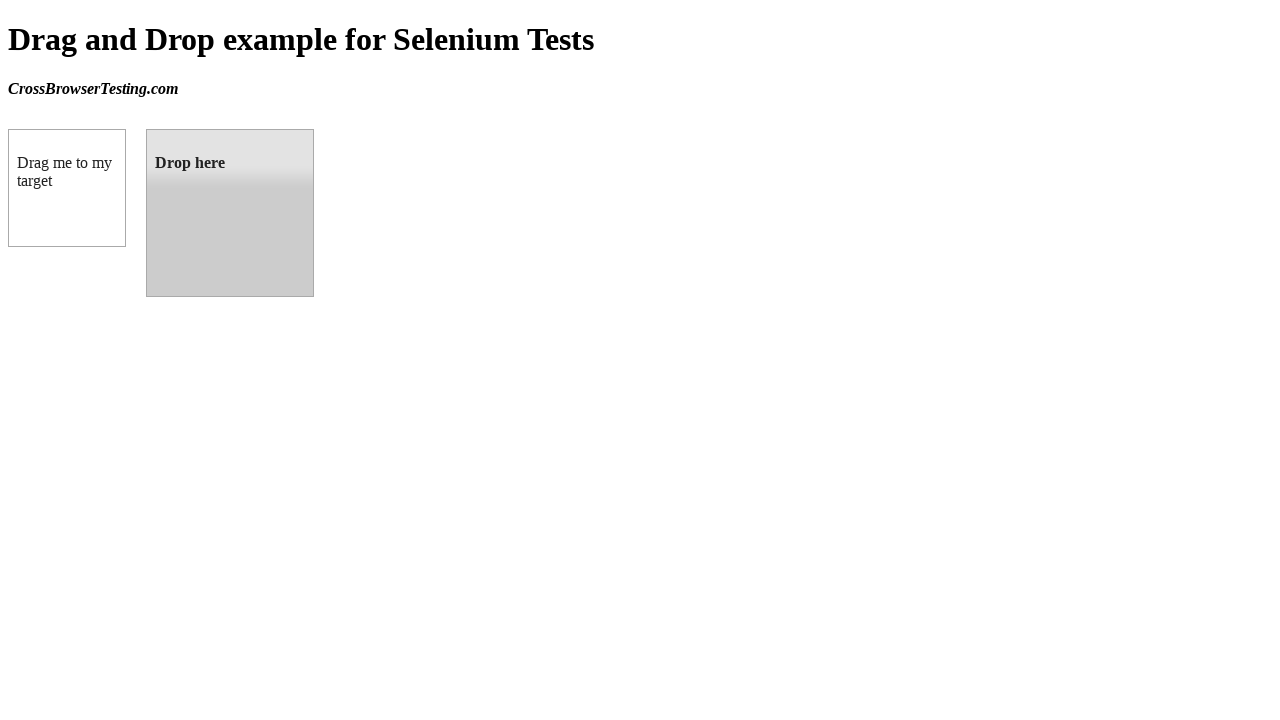

Hovered over source element to prepare for drag at (67, 188) on #draggable
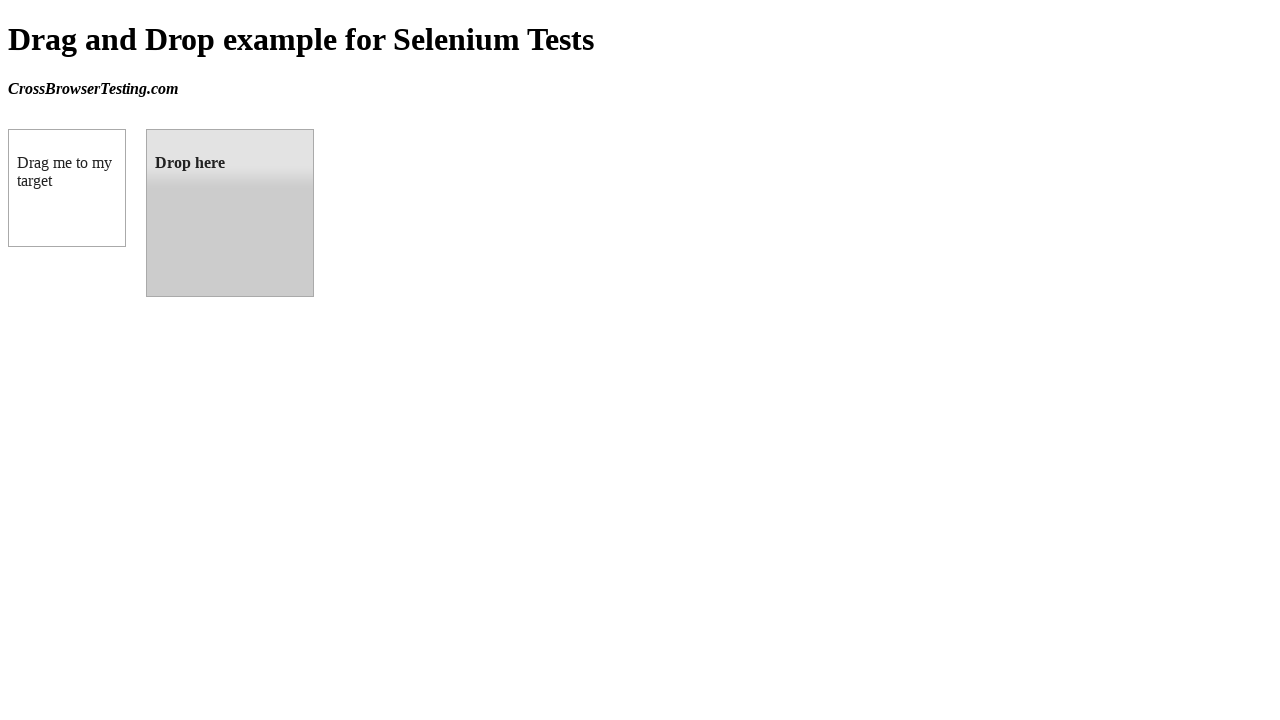

Pressed mouse button down to initiate click-and-hold on source element at (67, 188)
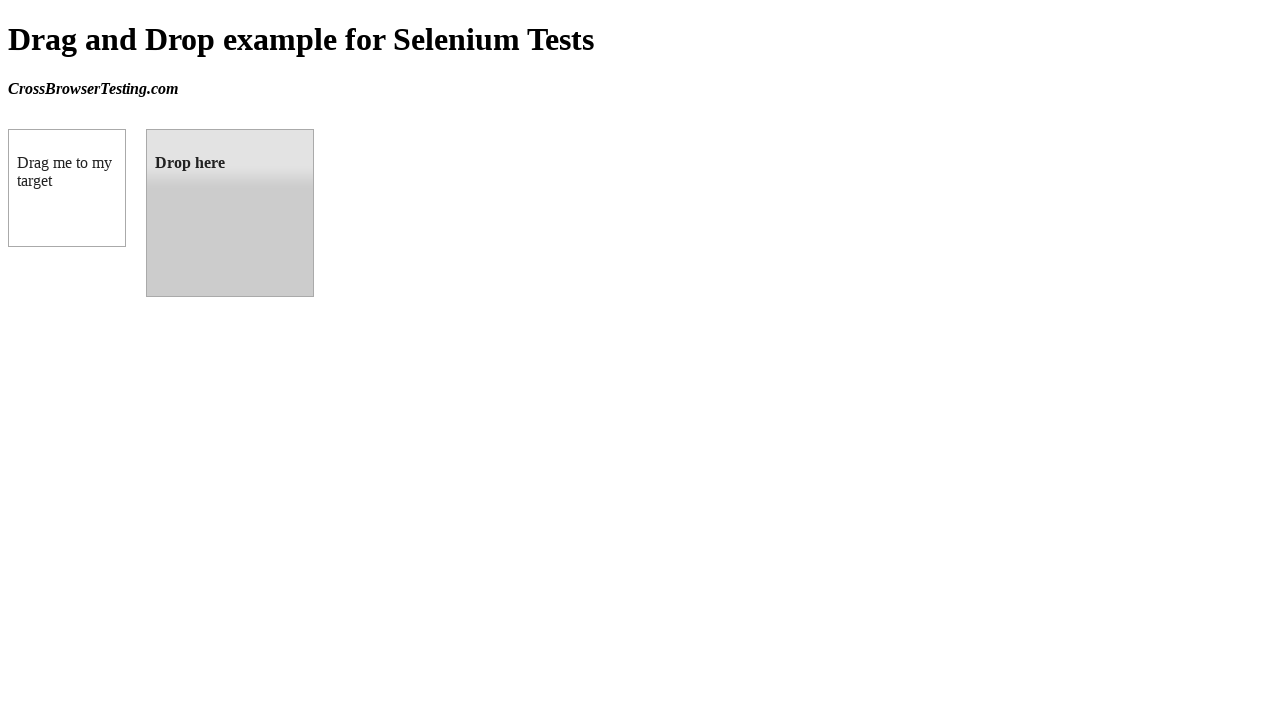

Moved mouse to target element while holding button down at (230, 213) on #droppable
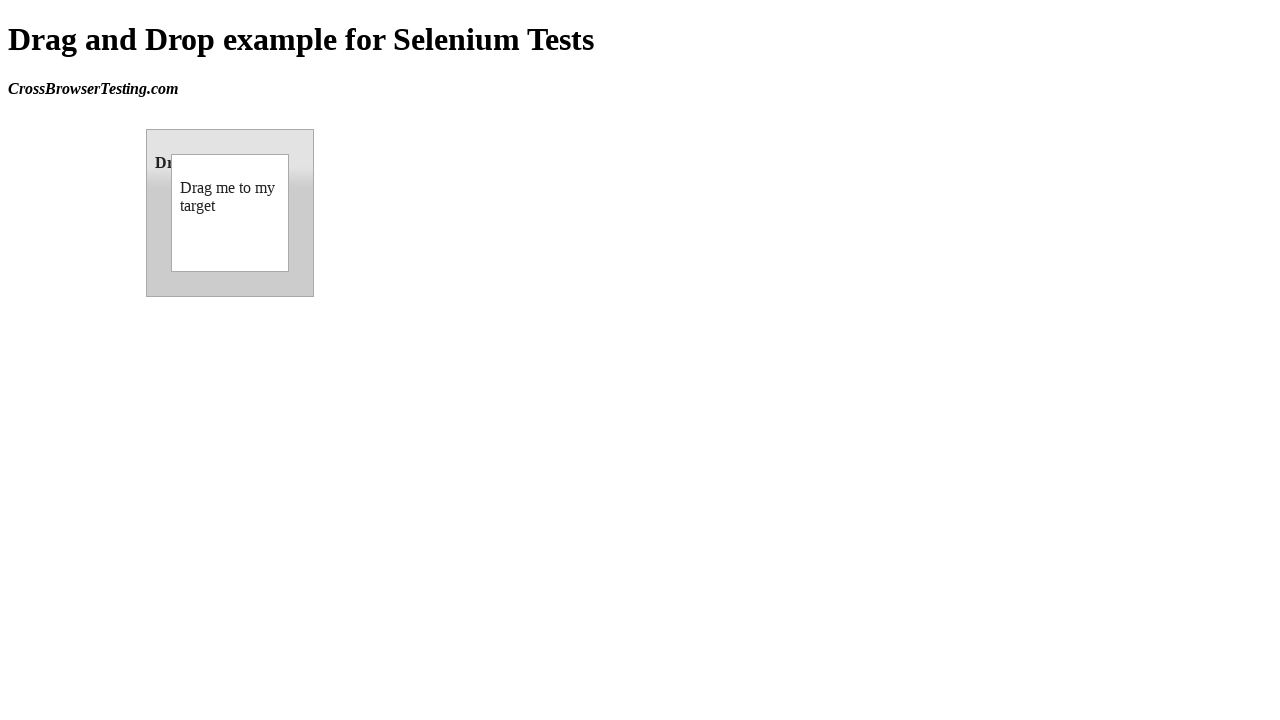

Released mouse button to complete drag-and-drop action at (230, 213)
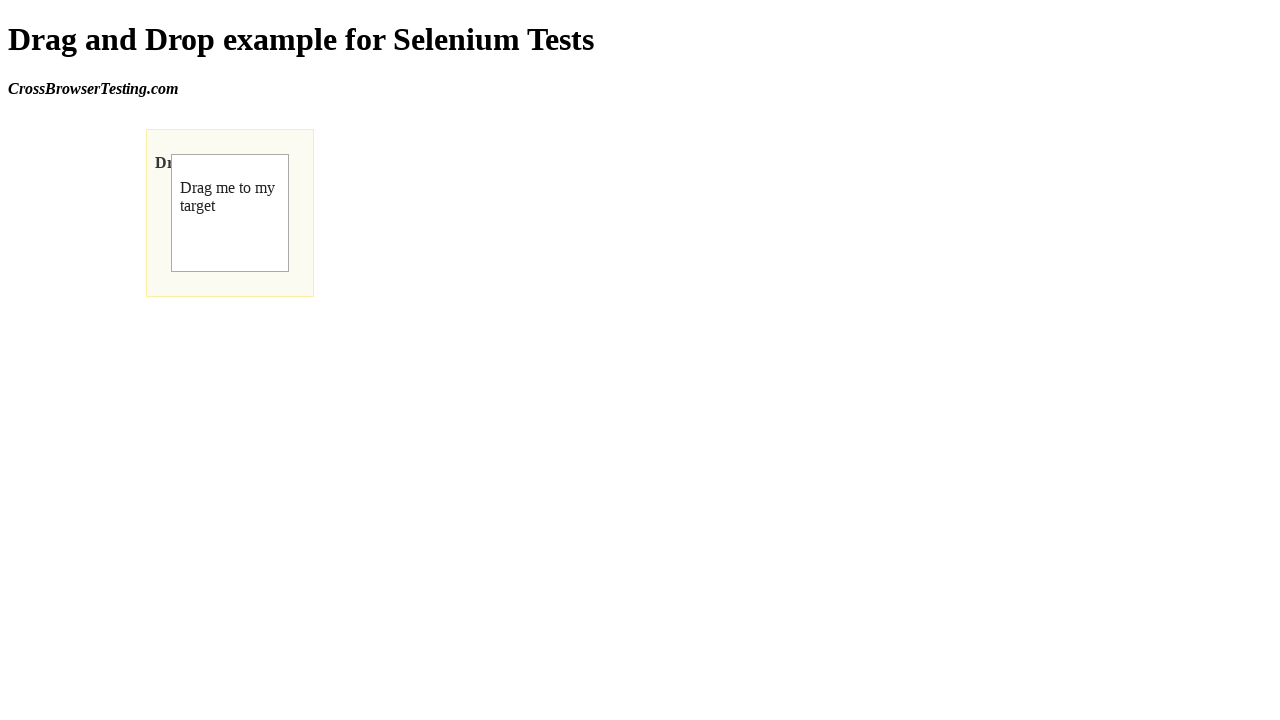

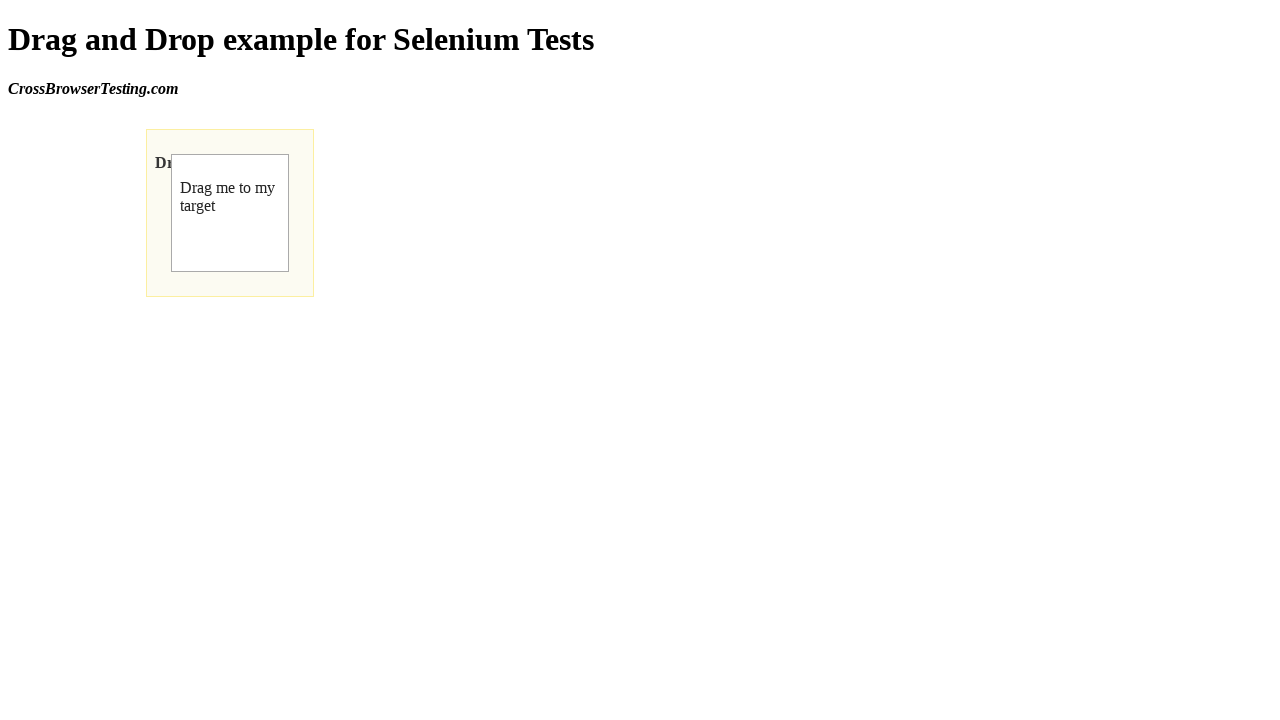